Tests different types of JavaScript alerts including simple alerts, confirmation dialogs, and prompt dialogs by accepting, dismissing, and entering text

Starting URL: https://demo.automationtesting.in/Alerts.html

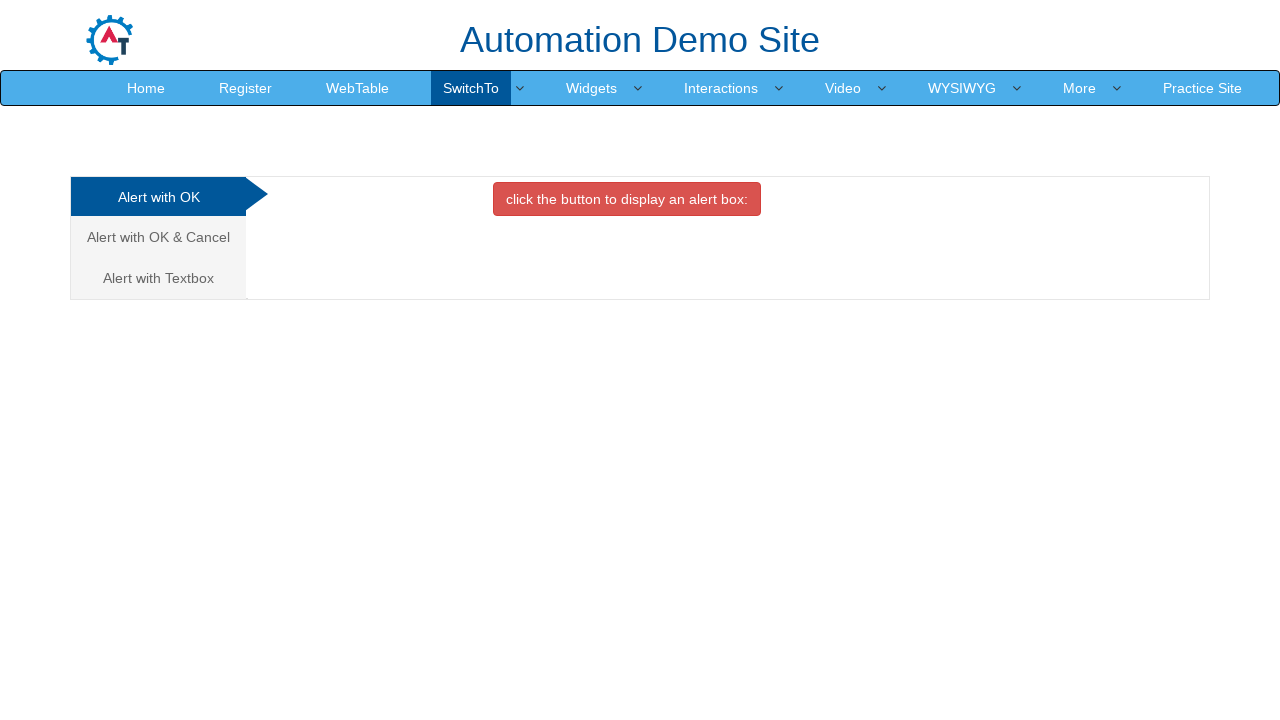

Clicked button to trigger simple alert at (627, 199) on #OKTab
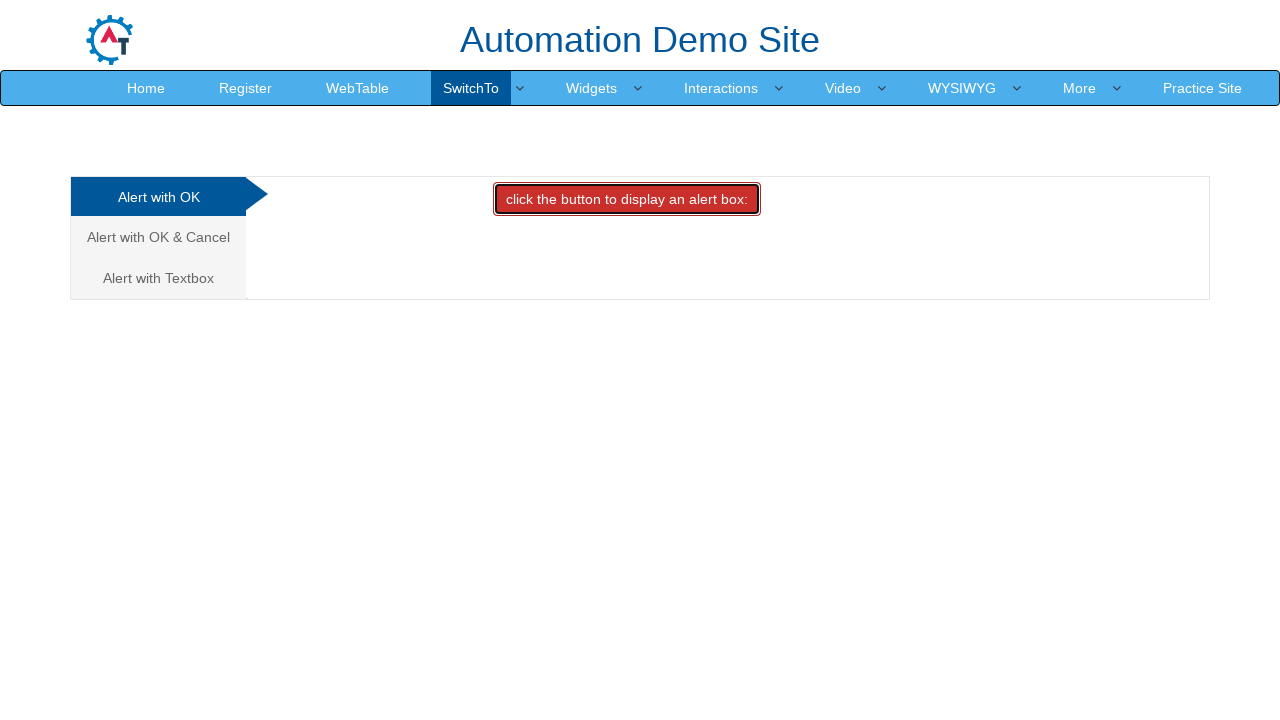

Set up dialog handler to accept alerts
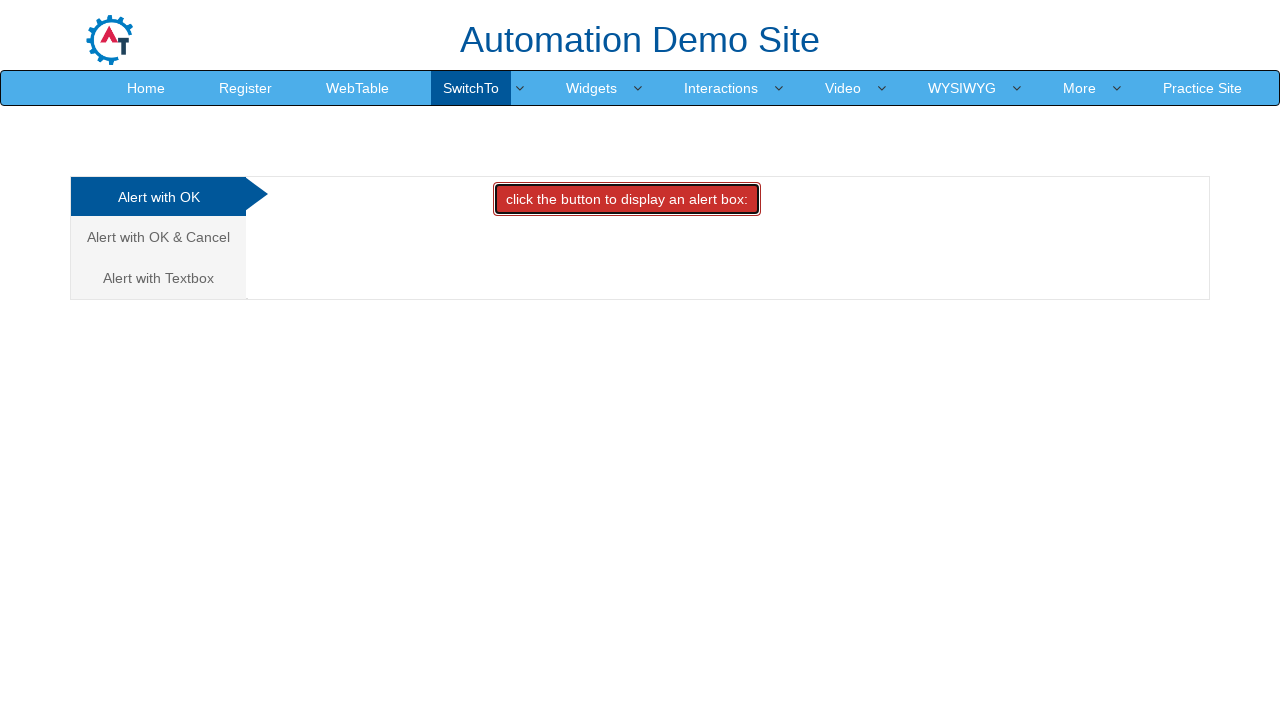

Waited 2 seconds for alert to be processed
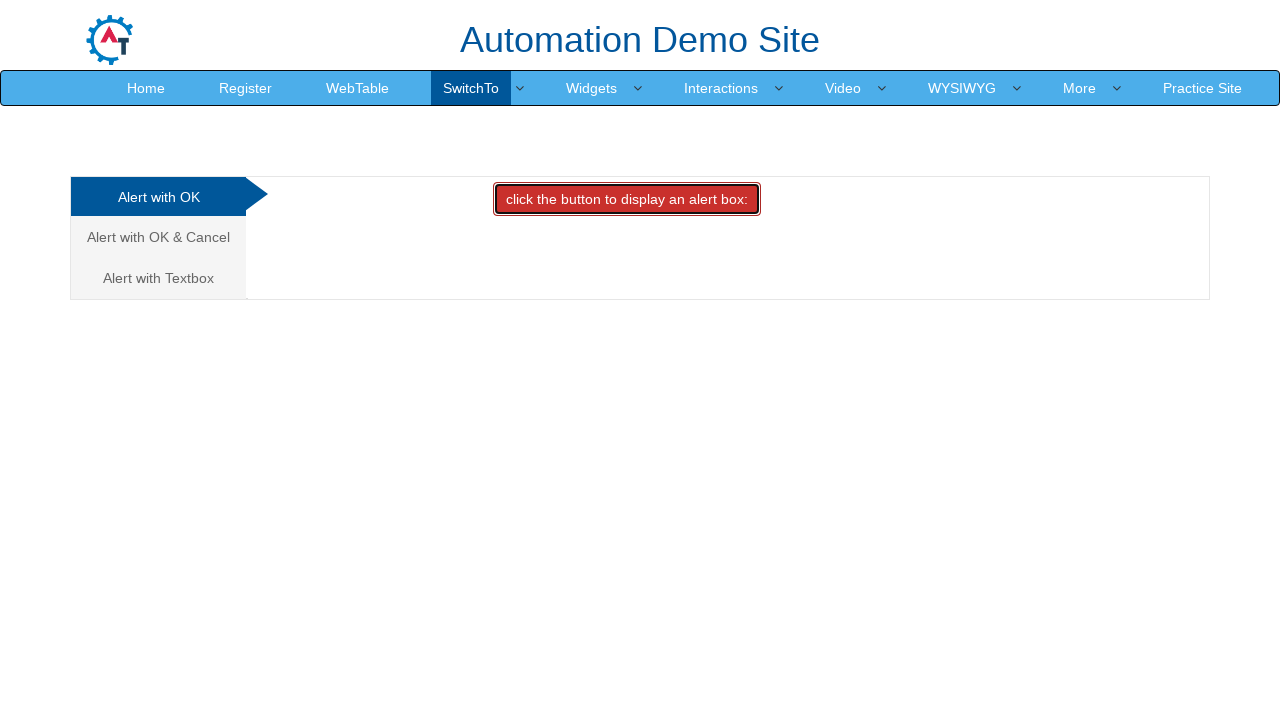

Clicked link to navigate to confirmation dialog tab at (158, 237) on xpath=//a[@href='#CancelTab']
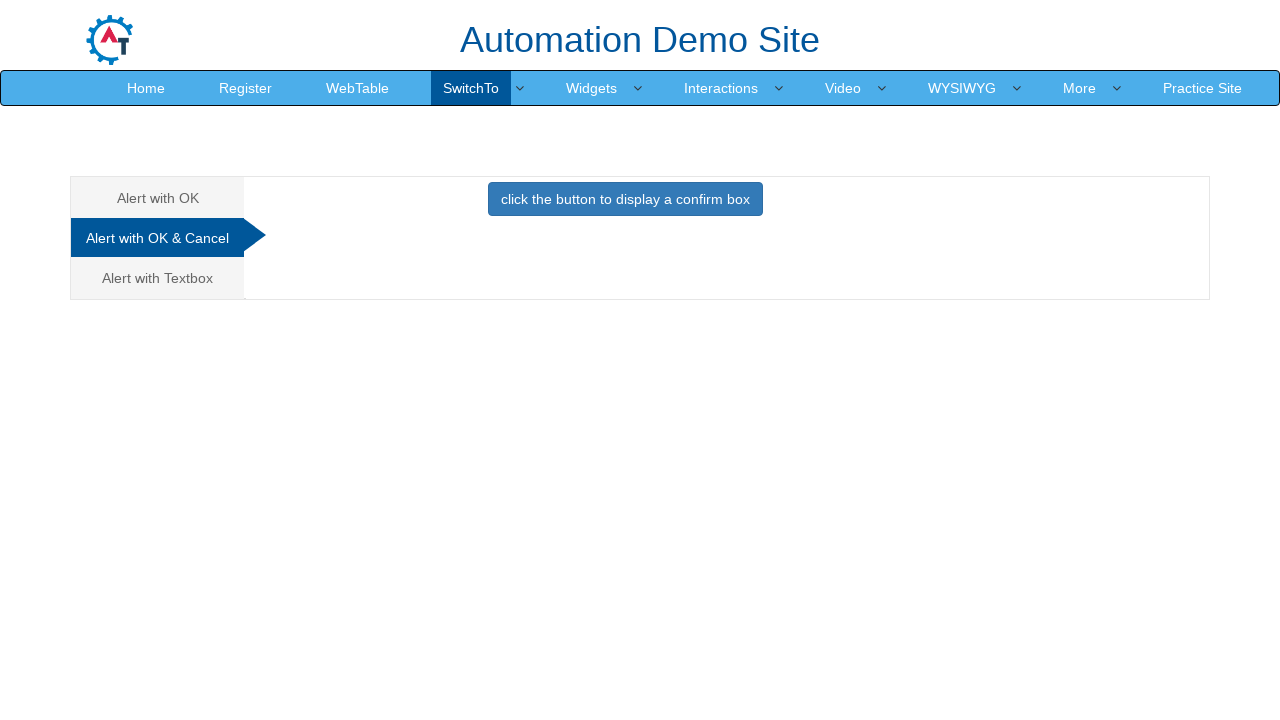

Clicked button to trigger confirmation dialog at (625, 204) on #CancelTab
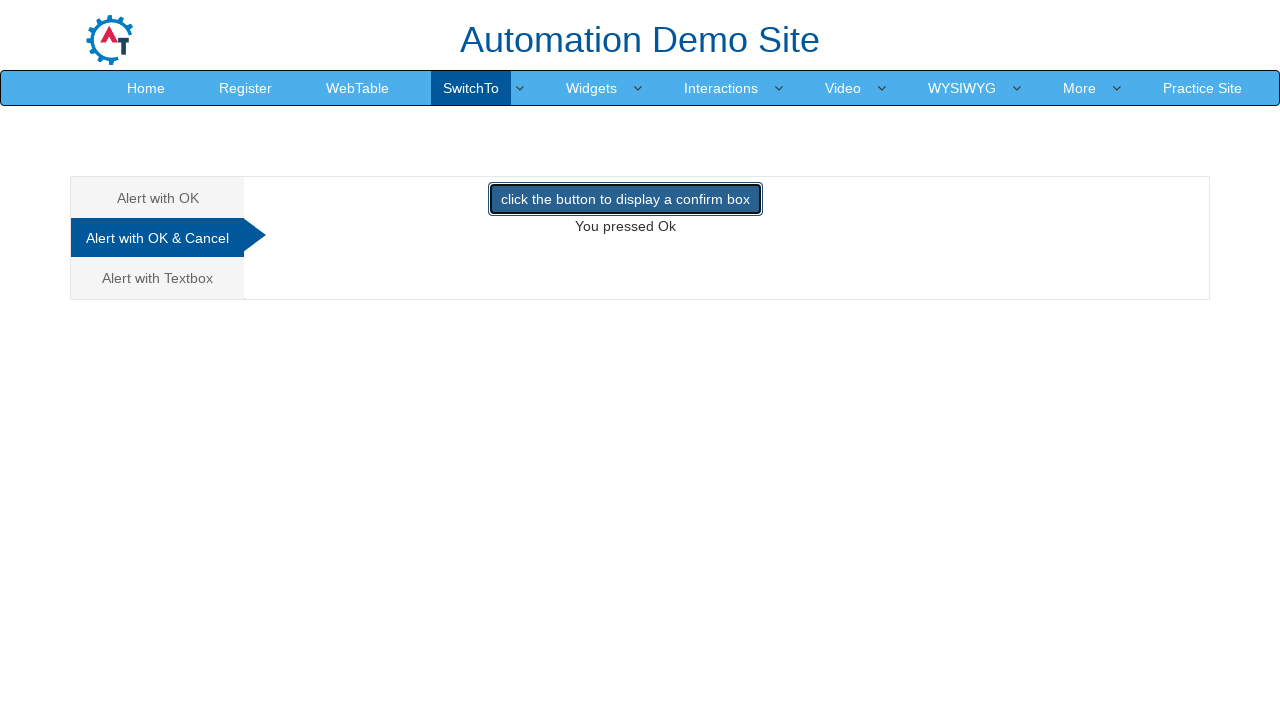

Set up dialog handler to dismiss confirmation dialog
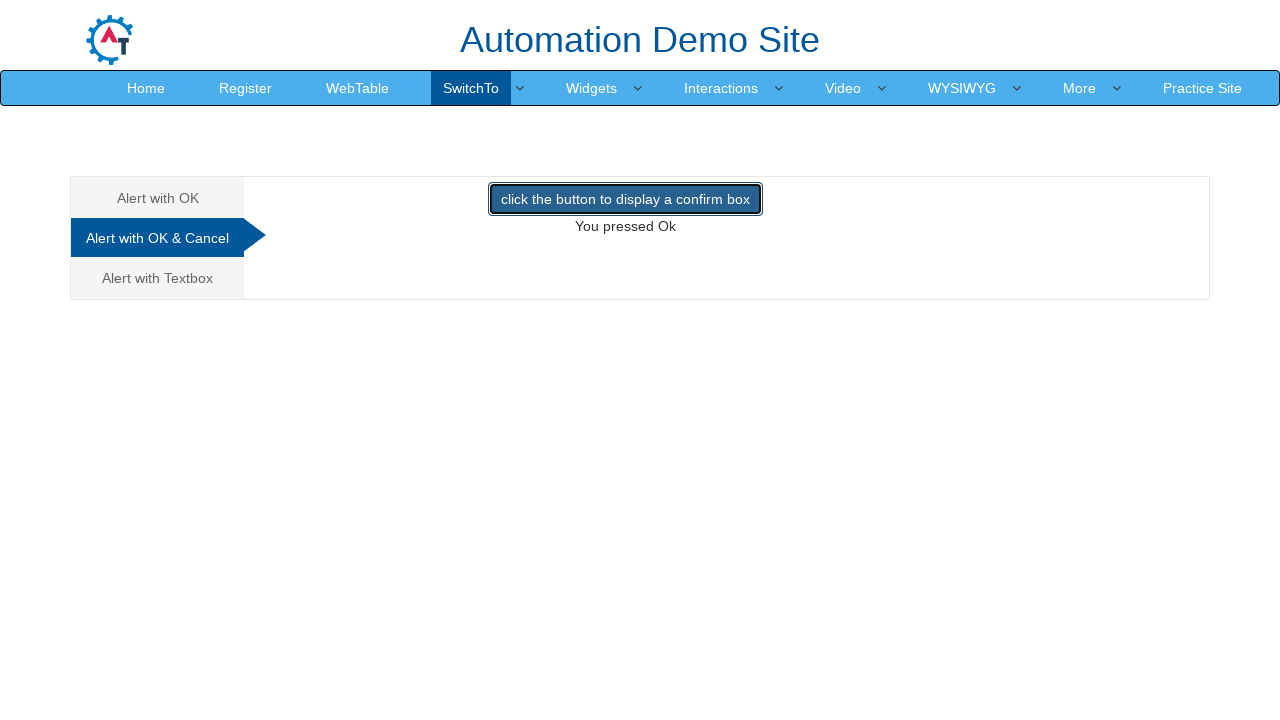

Waited 2 seconds for confirmation dialog to be processed
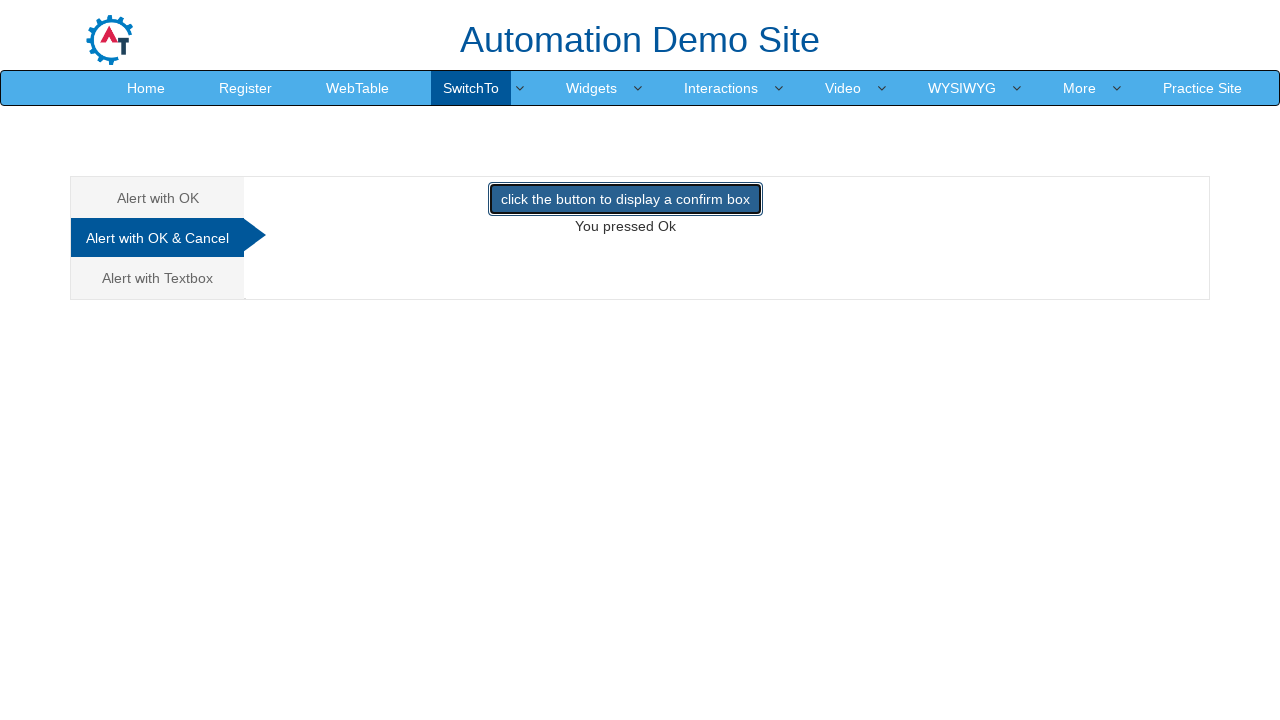

Clicked link to navigate to prompt dialog tab at (158, 278) on xpath=//a[@href='#Textbox']
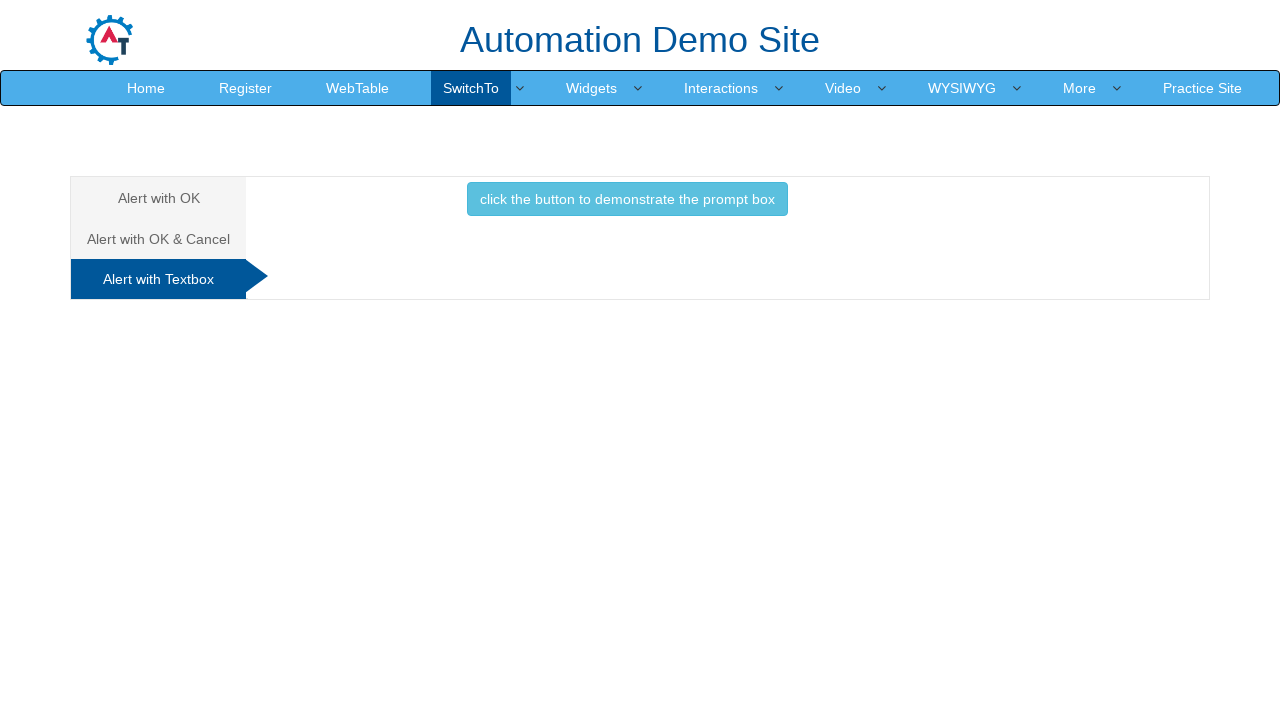

Clicked button to trigger prompt dialog at (627, 204) on #Textbox
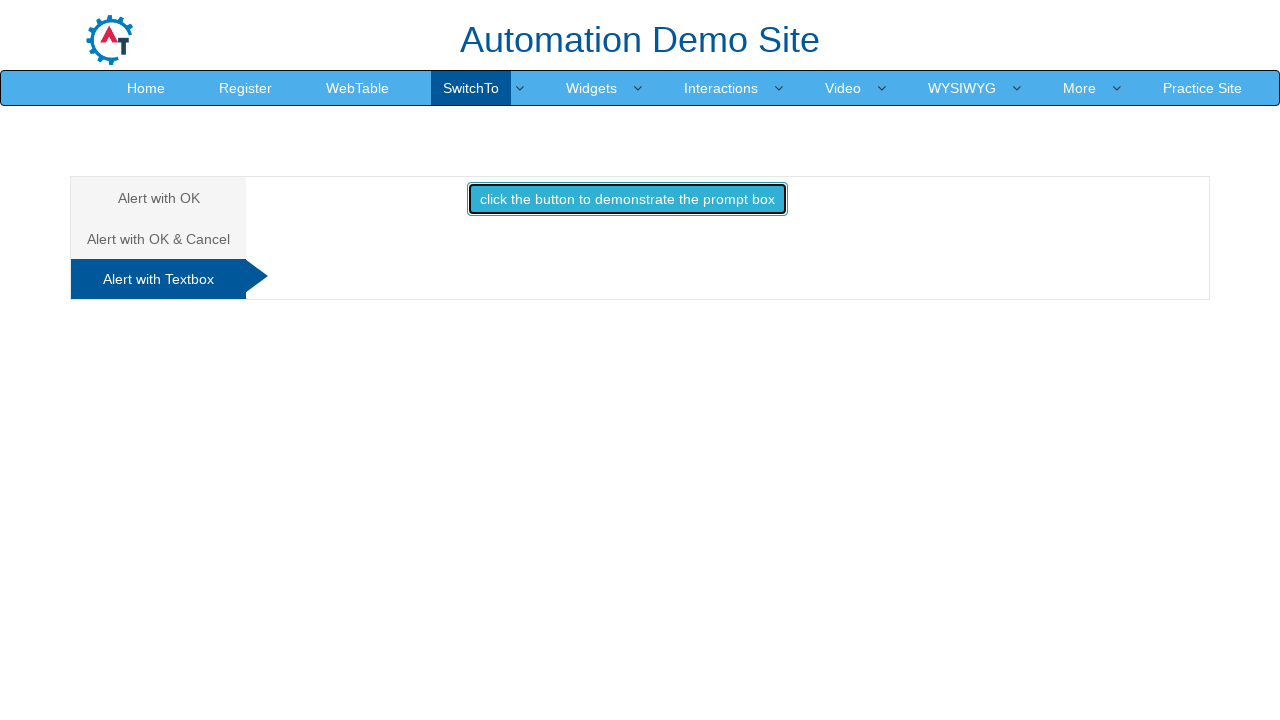

Set up dialog handler to dismiss prompt dialog
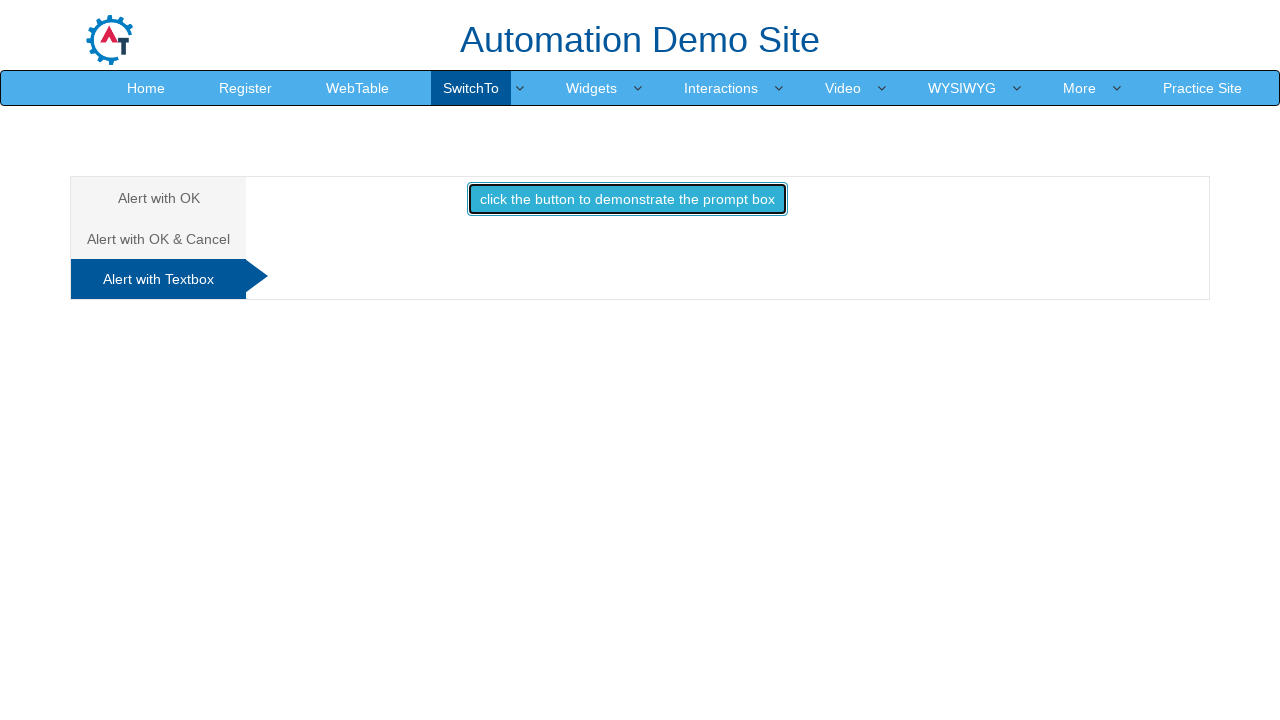

Waited 2 seconds for prompt dialog to be processed
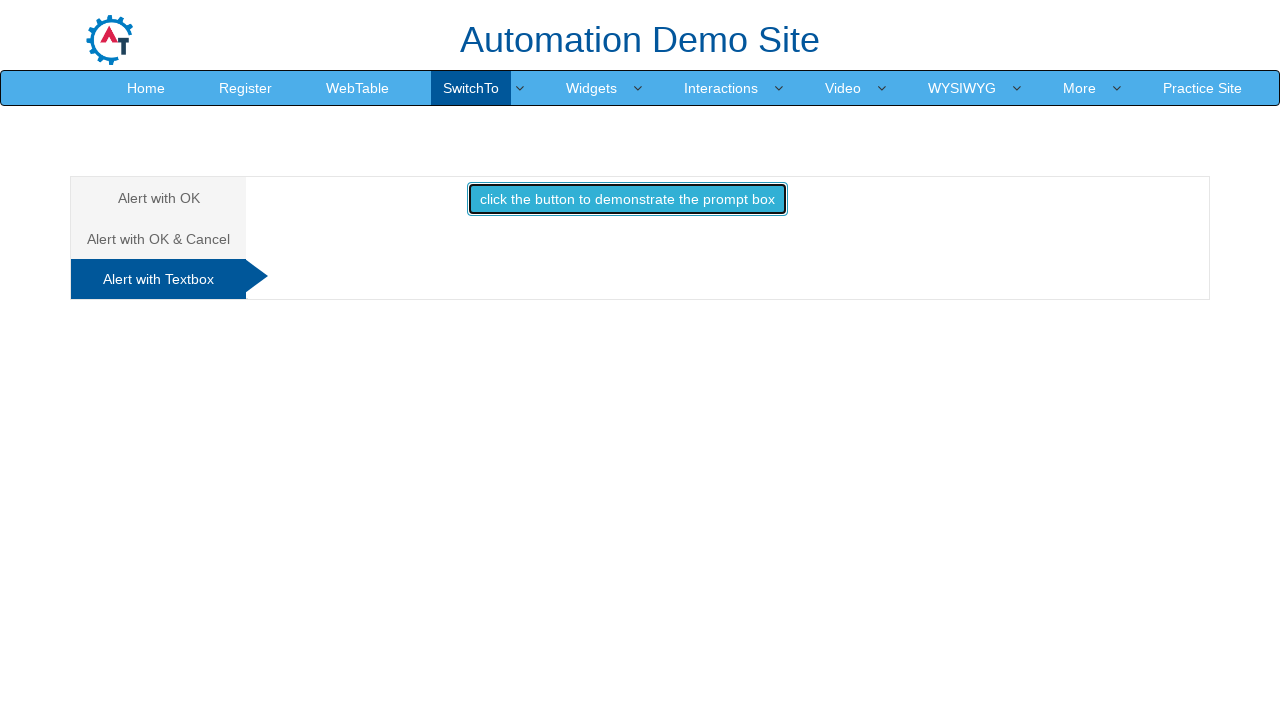

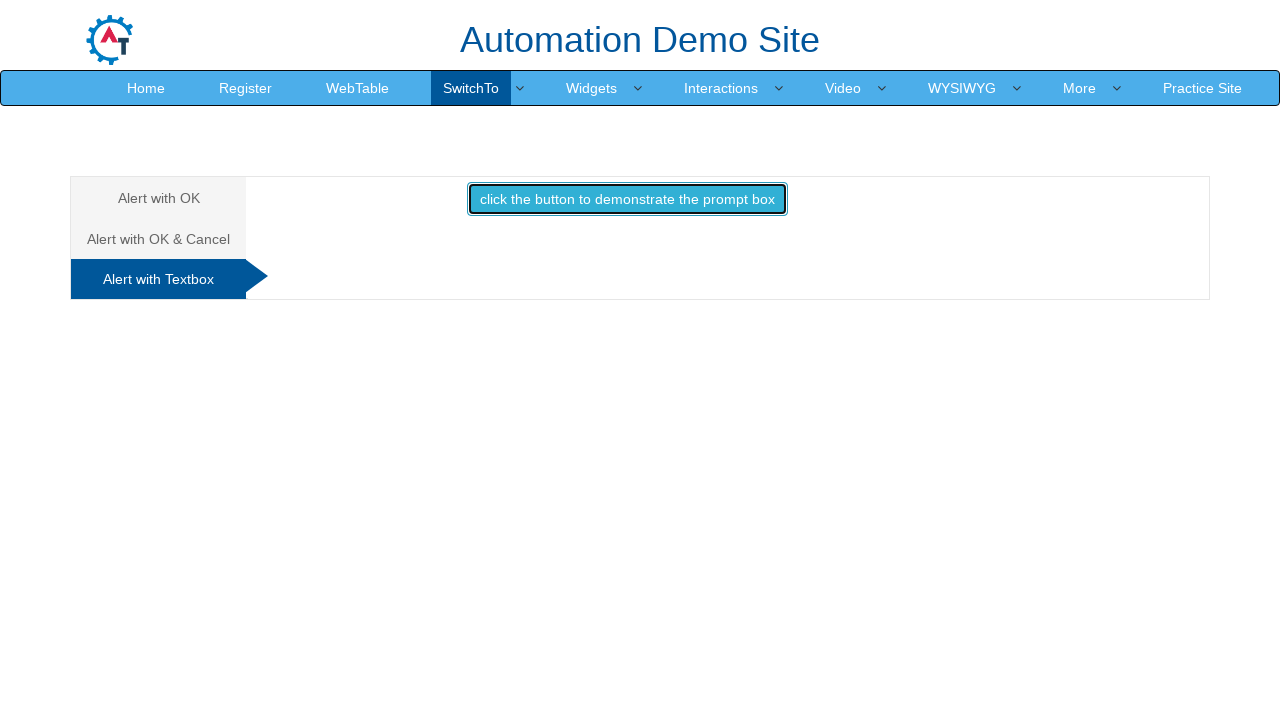